Tests that clicking Clear completed removes completed items from the list

Starting URL: https://demo.playwright.dev/todomvc

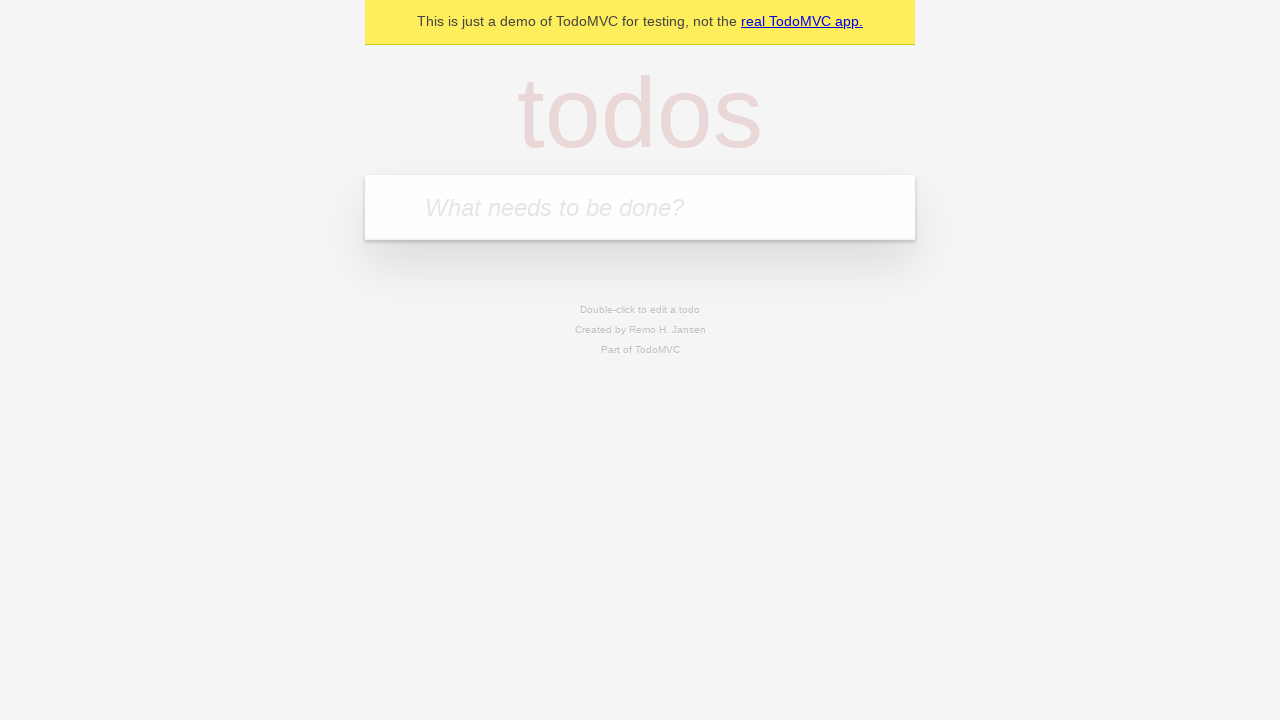

Filled todo input with 'buy some cheese' on internal:attr=[placeholder="What needs to be done?"i]
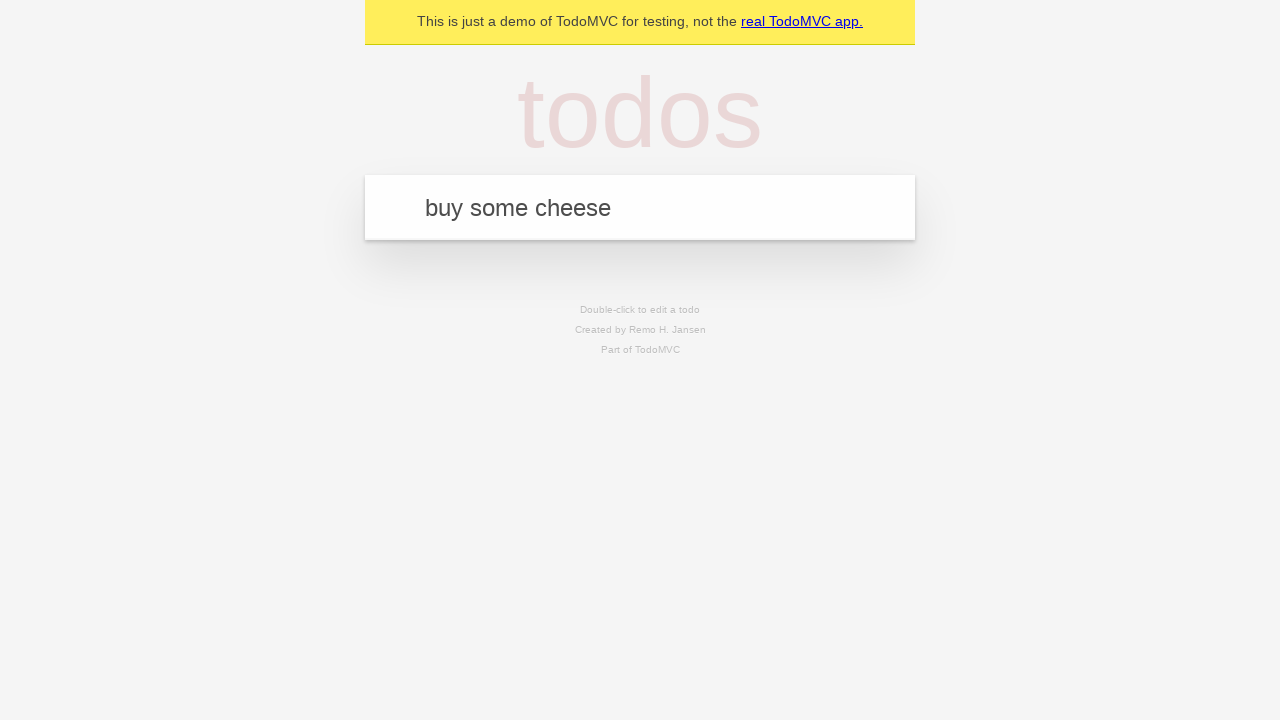

Pressed Enter to add first todo on internal:attr=[placeholder="What needs to be done?"i]
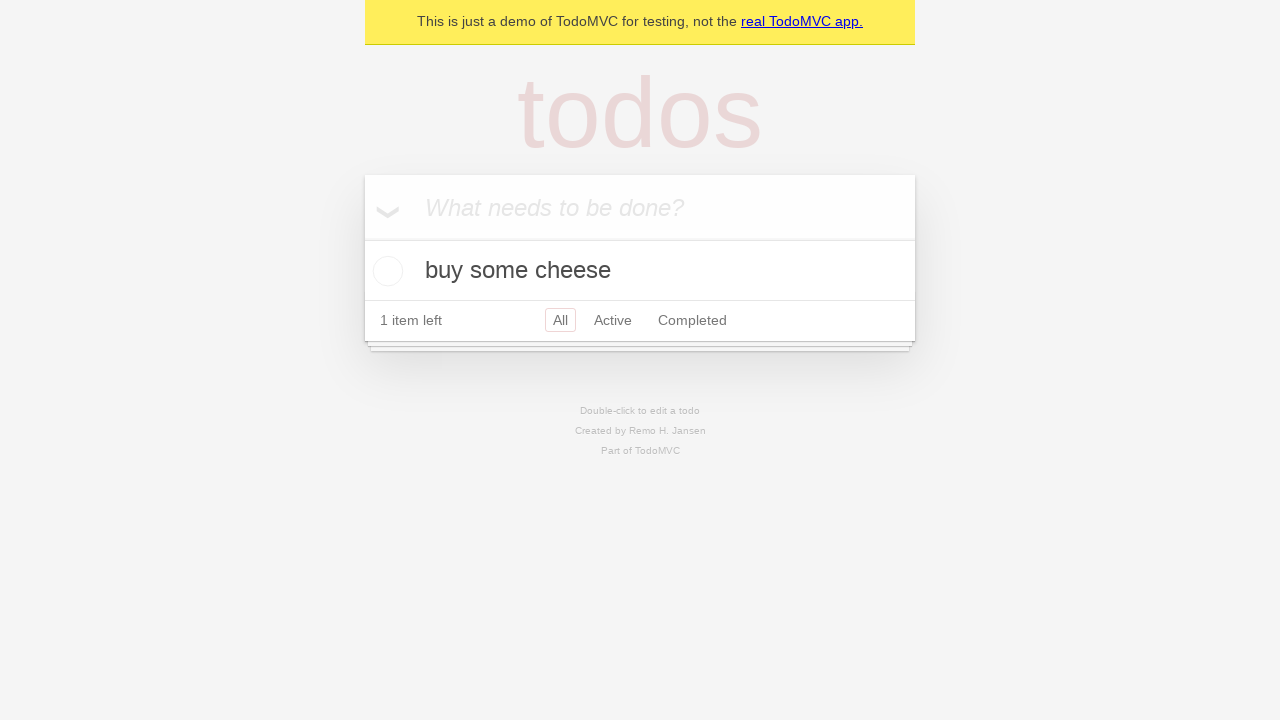

Filled todo input with 'feed the cat' on internal:attr=[placeholder="What needs to be done?"i]
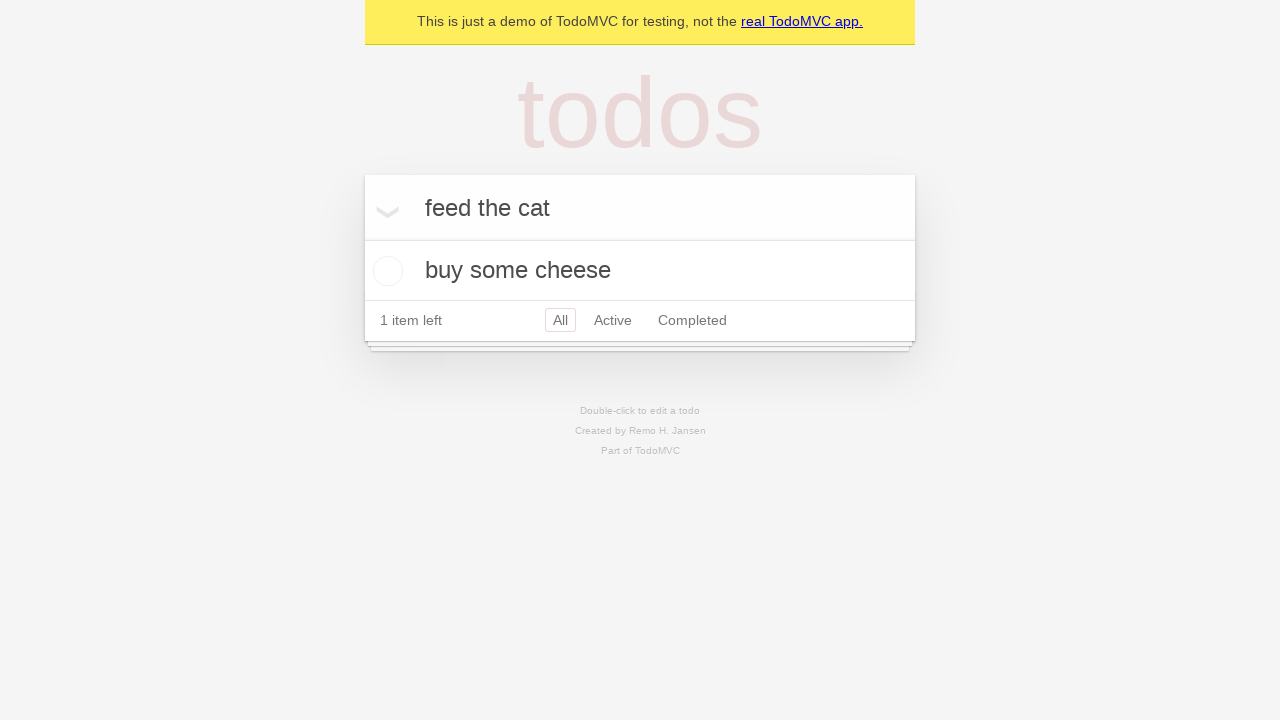

Pressed Enter to add second todo on internal:attr=[placeholder="What needs to be done?"i]
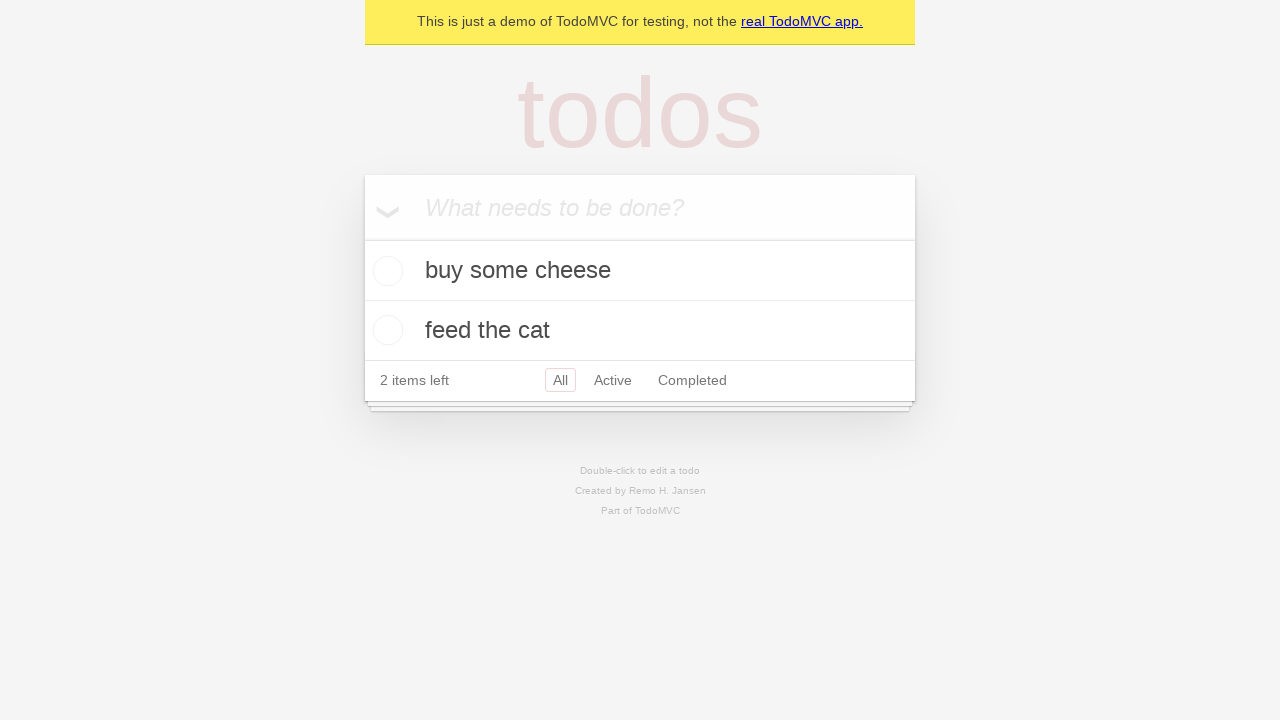

Filled todo input with 'book a doctors appointment' on internal:attr=[placeholder="What needs to be done?"i]
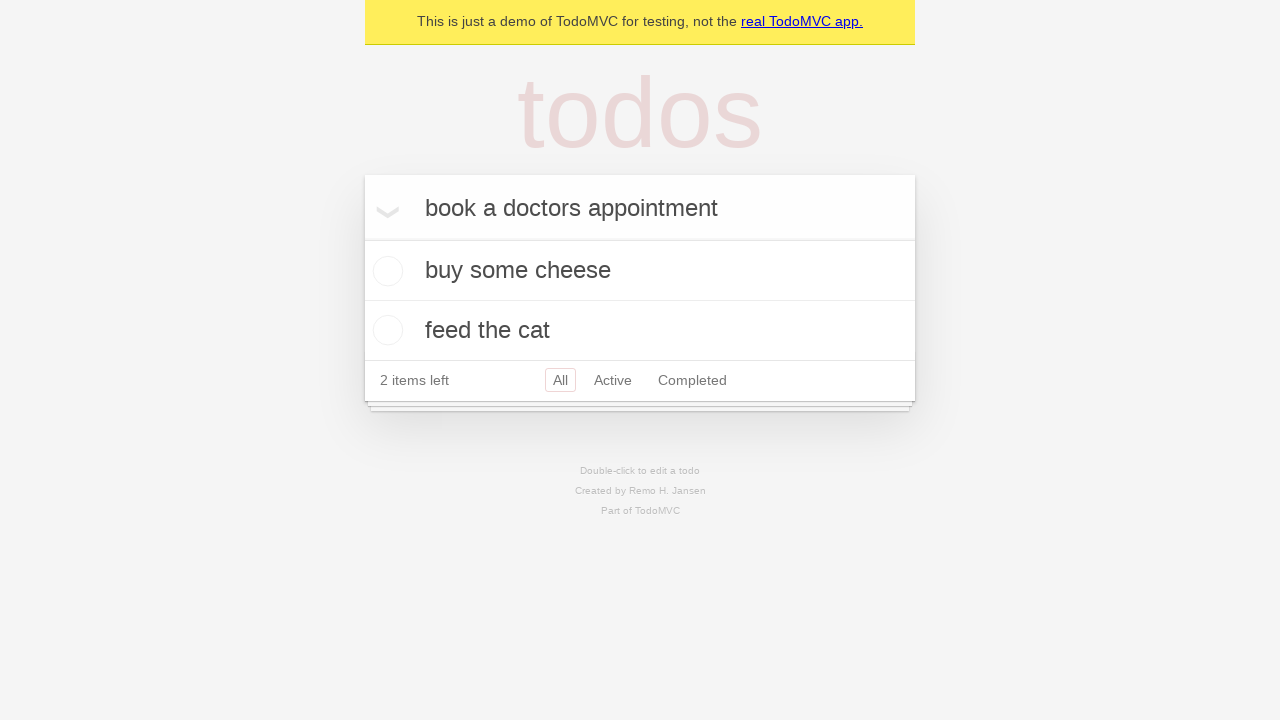

Pressed Enter to add third todo on internal:attr=[placeholder="What needs to be done?"i]
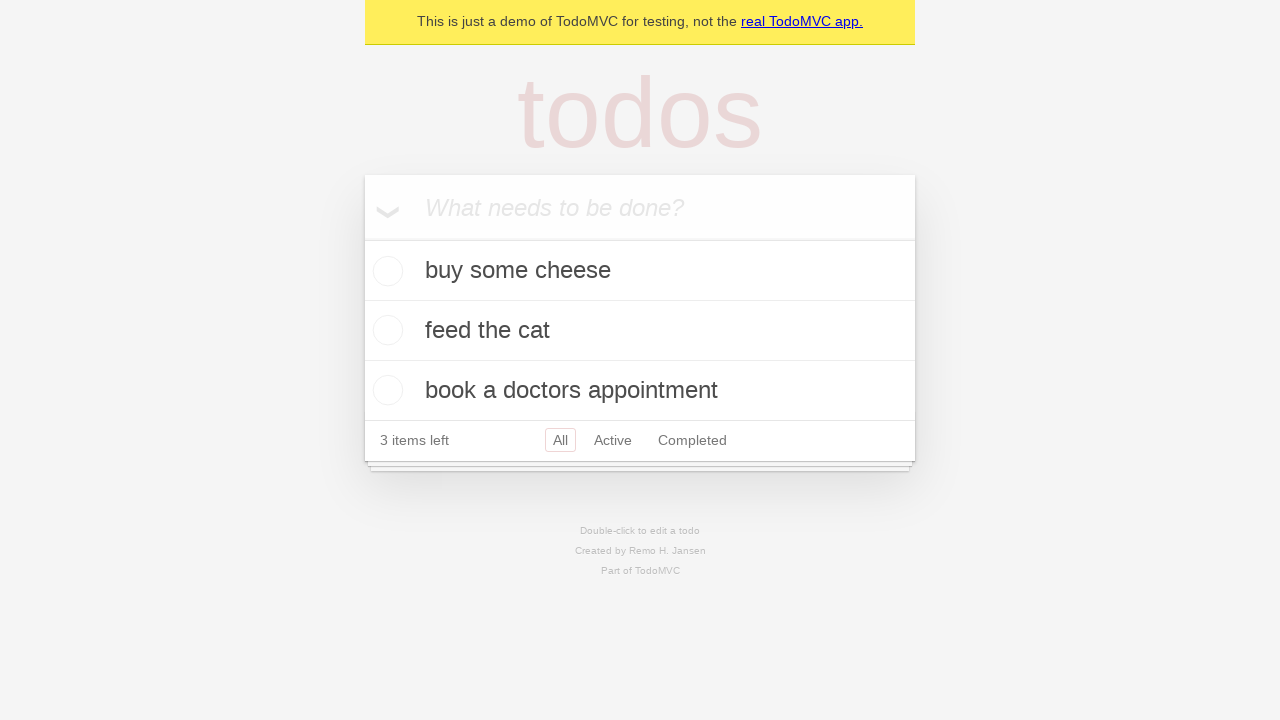

Checked the second todo item checkbox at (385, 330) on internal:testid=[data-testid="todo-item"s] >> nth=1 >> internal:role=checkbox
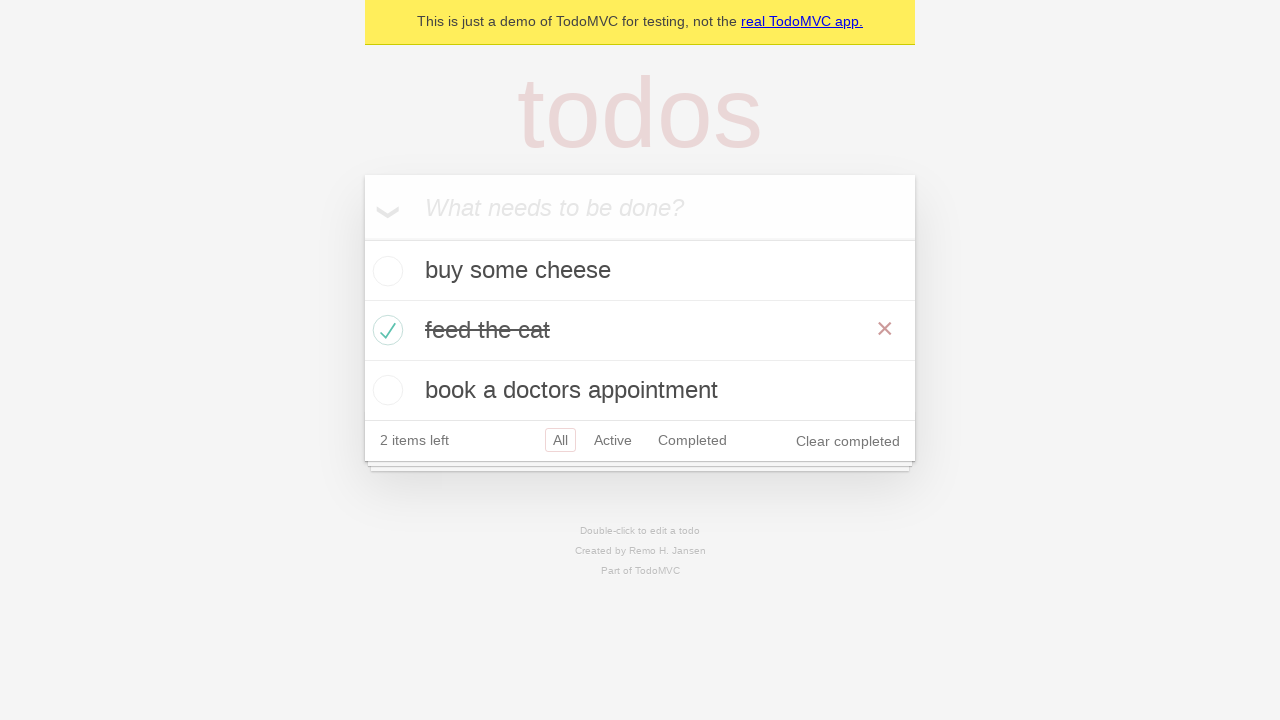

Clicked 'Clear completed' button at (848, 441) on internal:role=button[name="Clear completed"i]
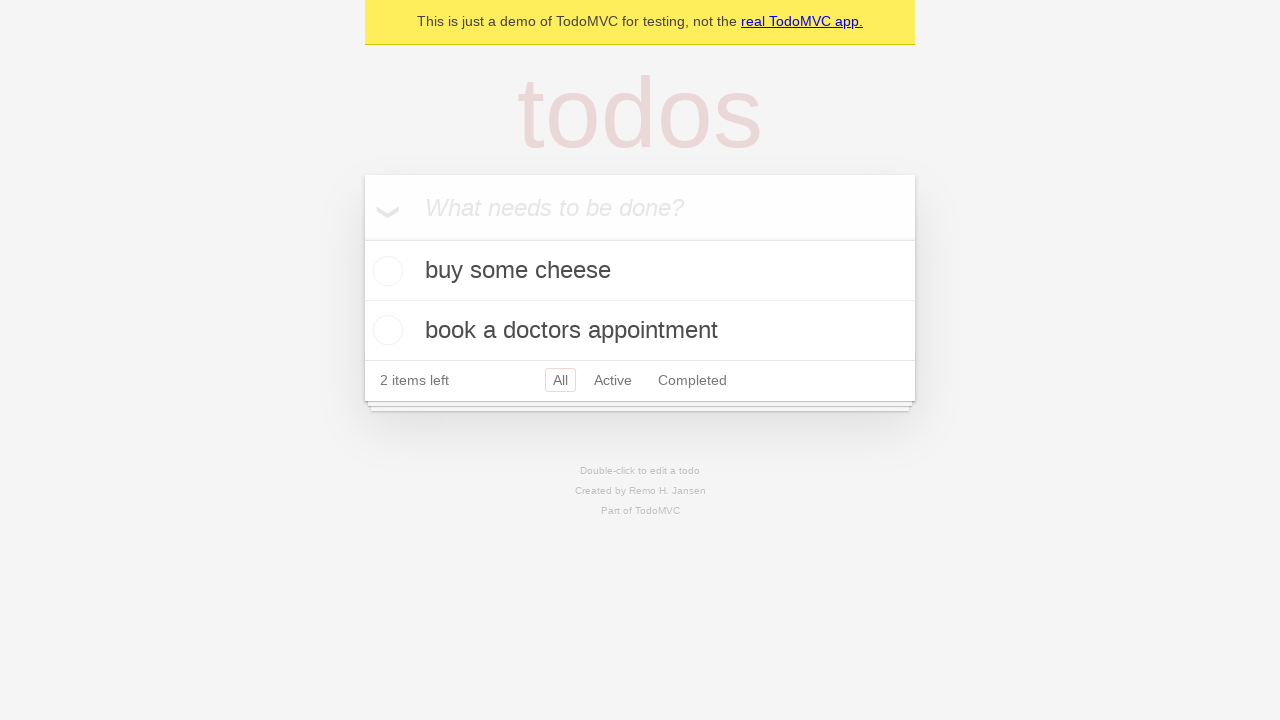

Verified that 2 remaining todo items are displayed
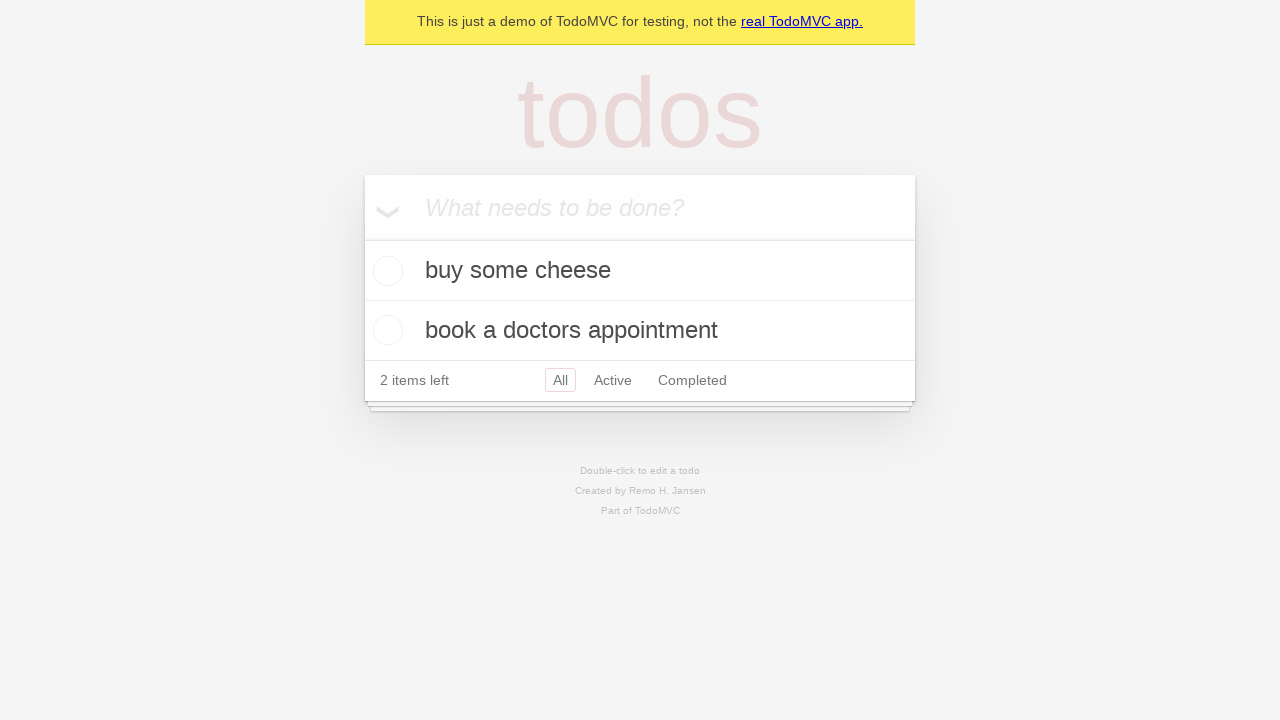

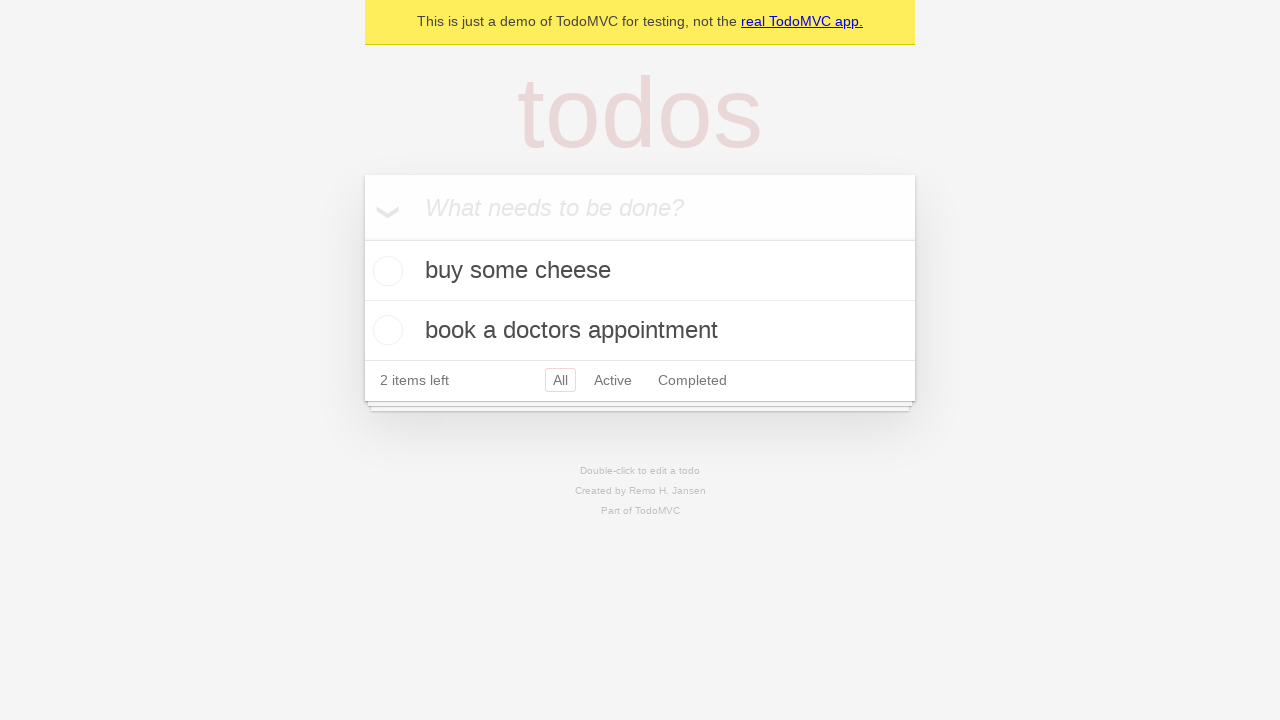